Opens TestProject website and then opens a new window to navigate to the TestProject blog

Starting URL: https://testproject.io/

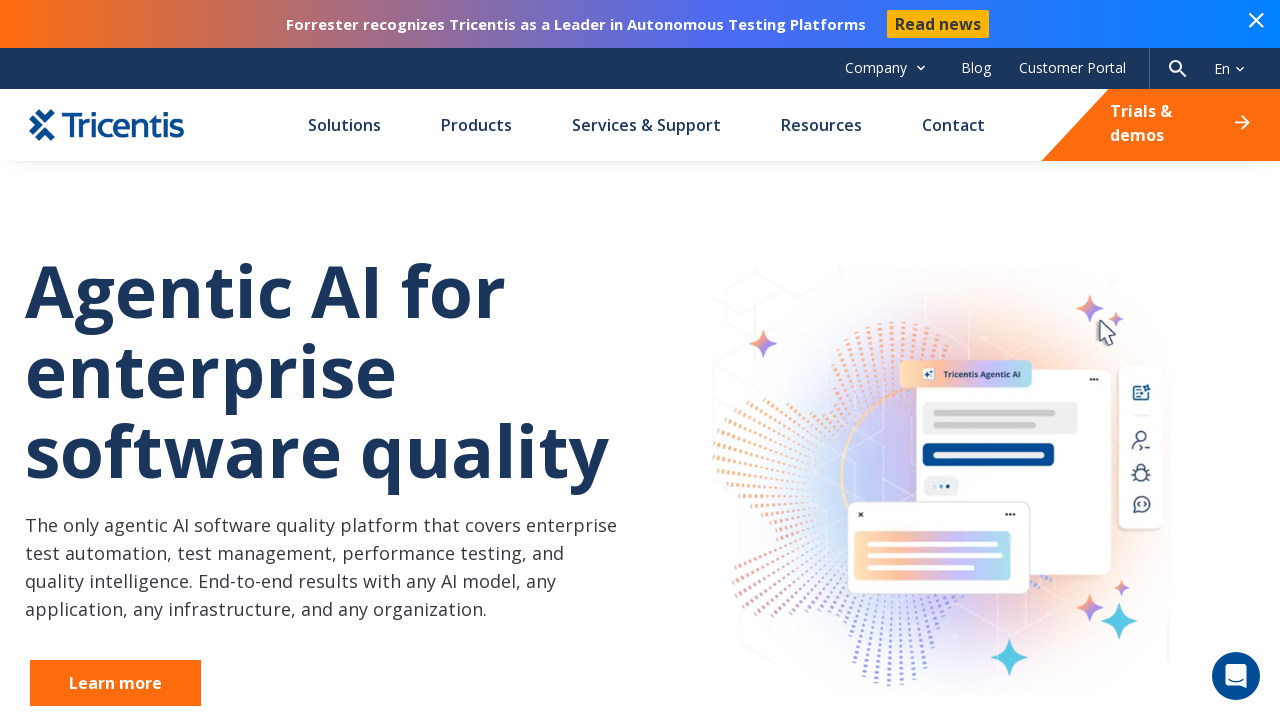

Navigated to TestProject website at https://testproject.io/
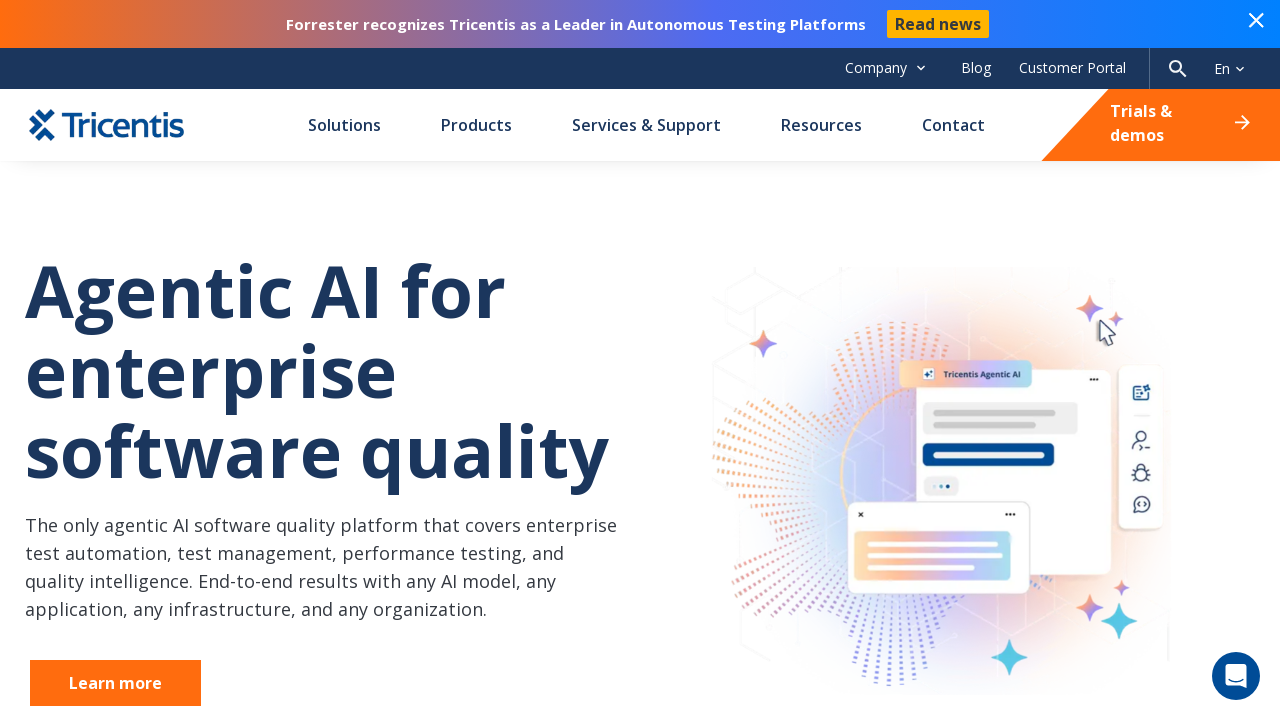

Opened a new window/page
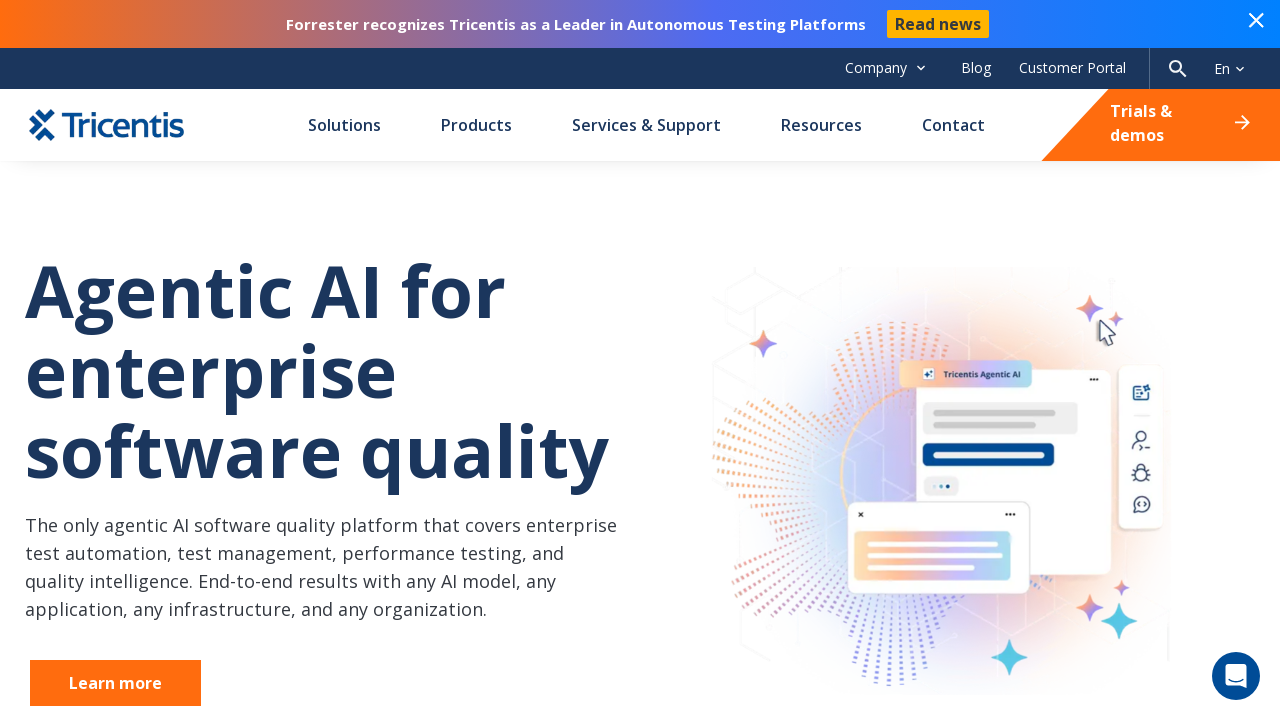

Navigated to TestProject blog at https://blog.testproject.io/
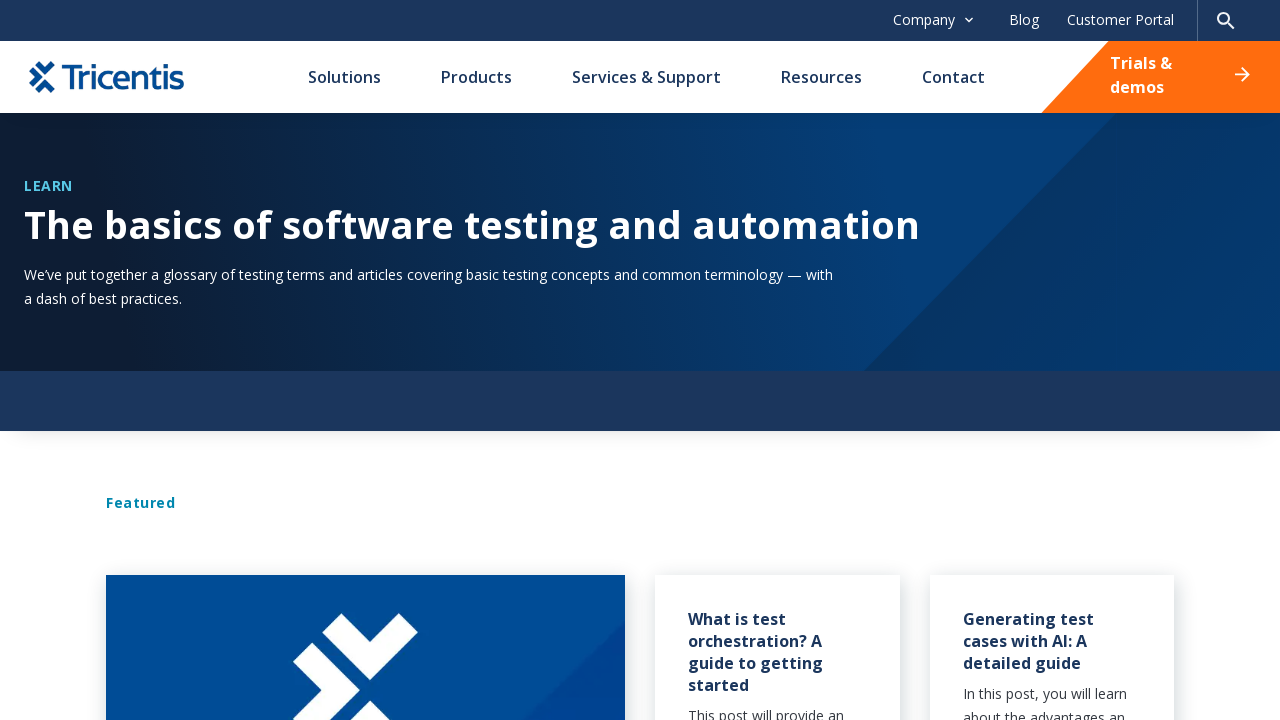

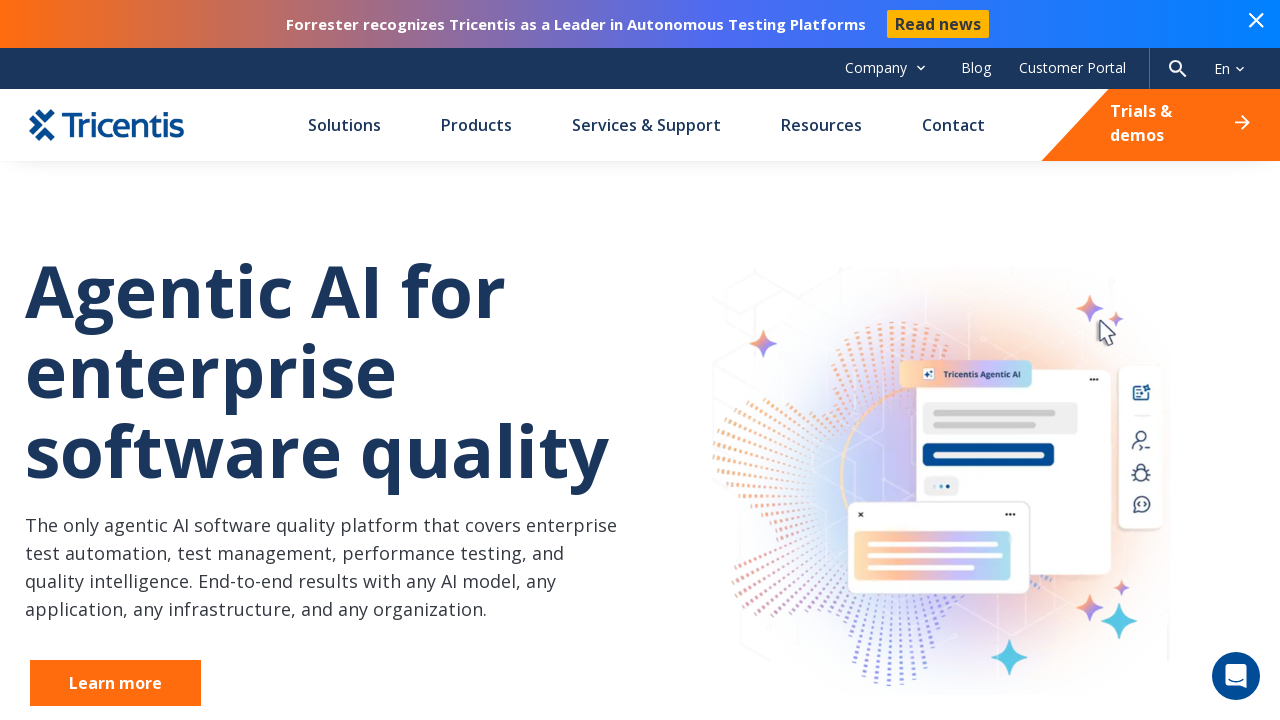